Tests window handling functionality by clicking a button inside an iframe that opens a new window, then switching to the new window to verify it opened correctly

Starting URL: https://www.w3schools.com/jsref/tryit.asp?filename=tryjsref_win_open

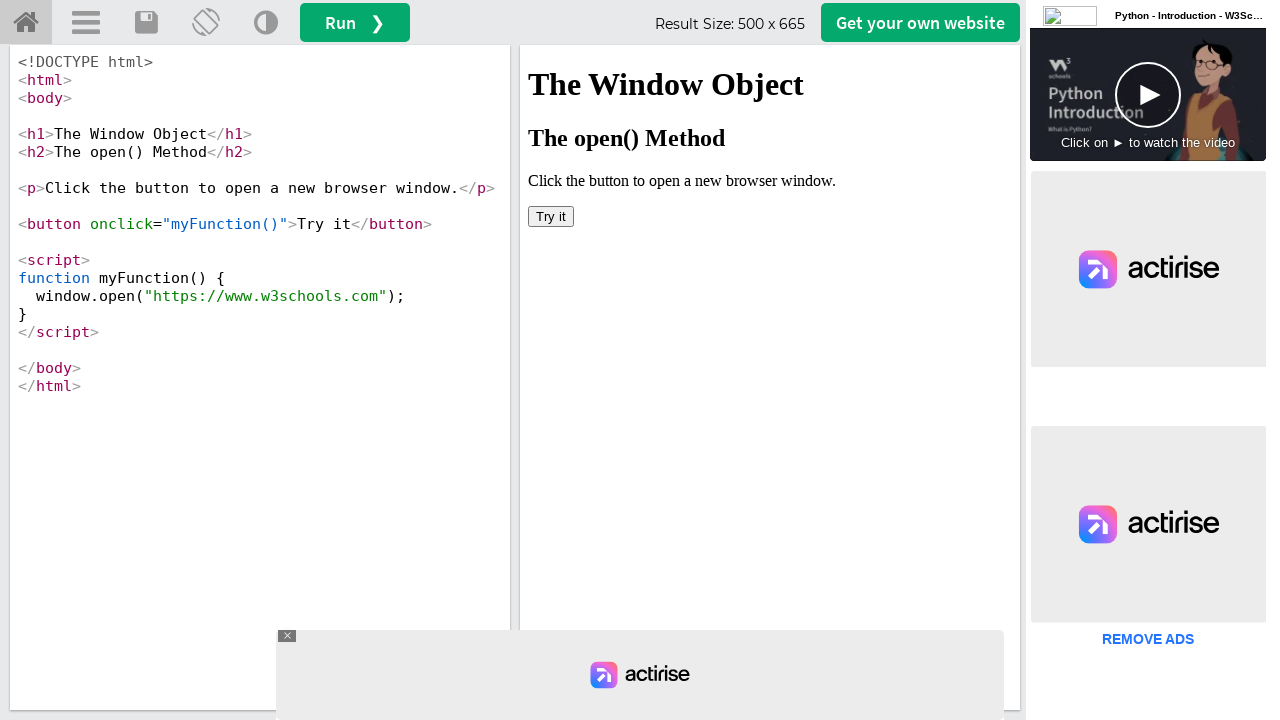

Located iframe with ID 'iframeResult'
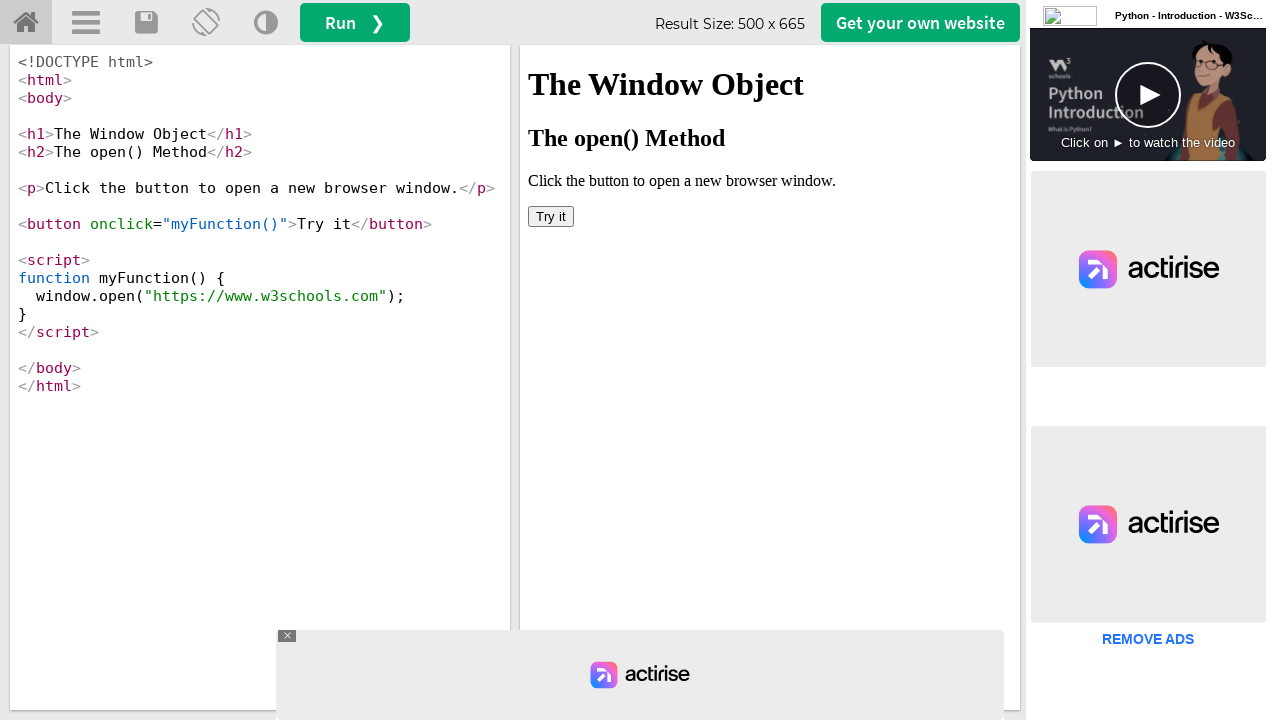

Clicked 'Try it' button inside iframe to open new window at (551, 216) on #iframeResult >> internal:control=enter-frame >> xpath=//button[text()='Try it']
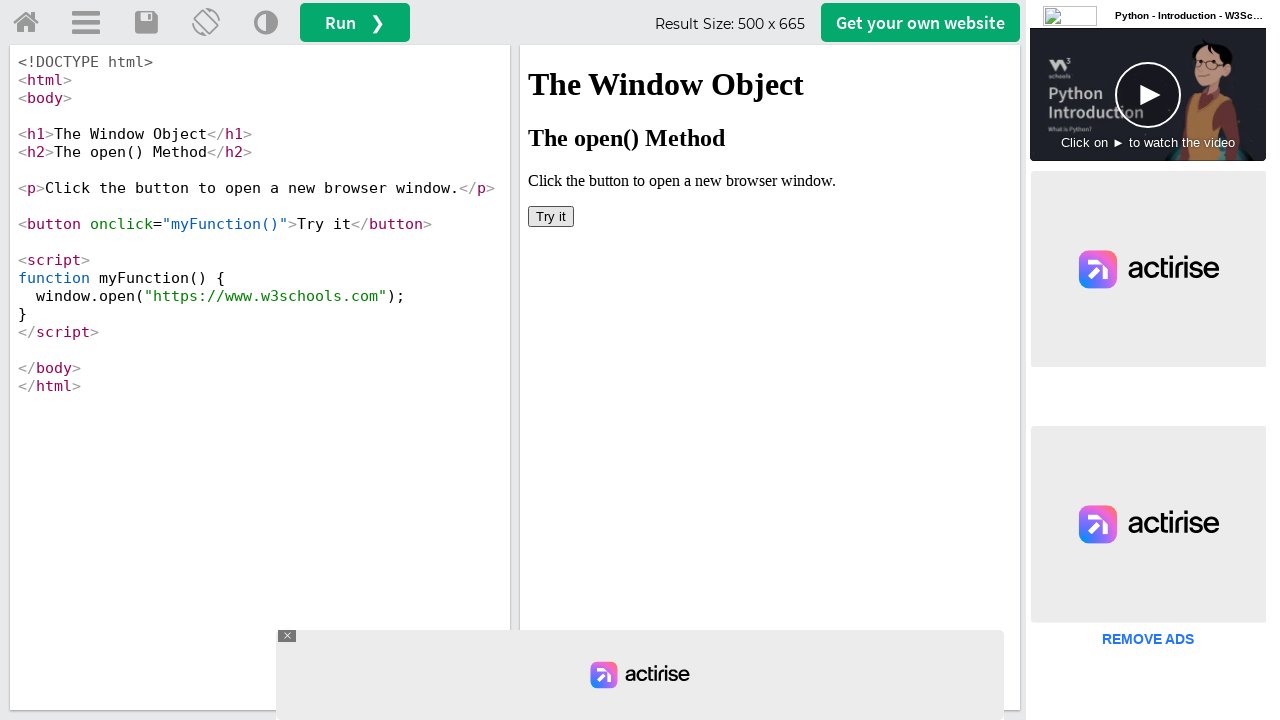

New window opened and reference obtained
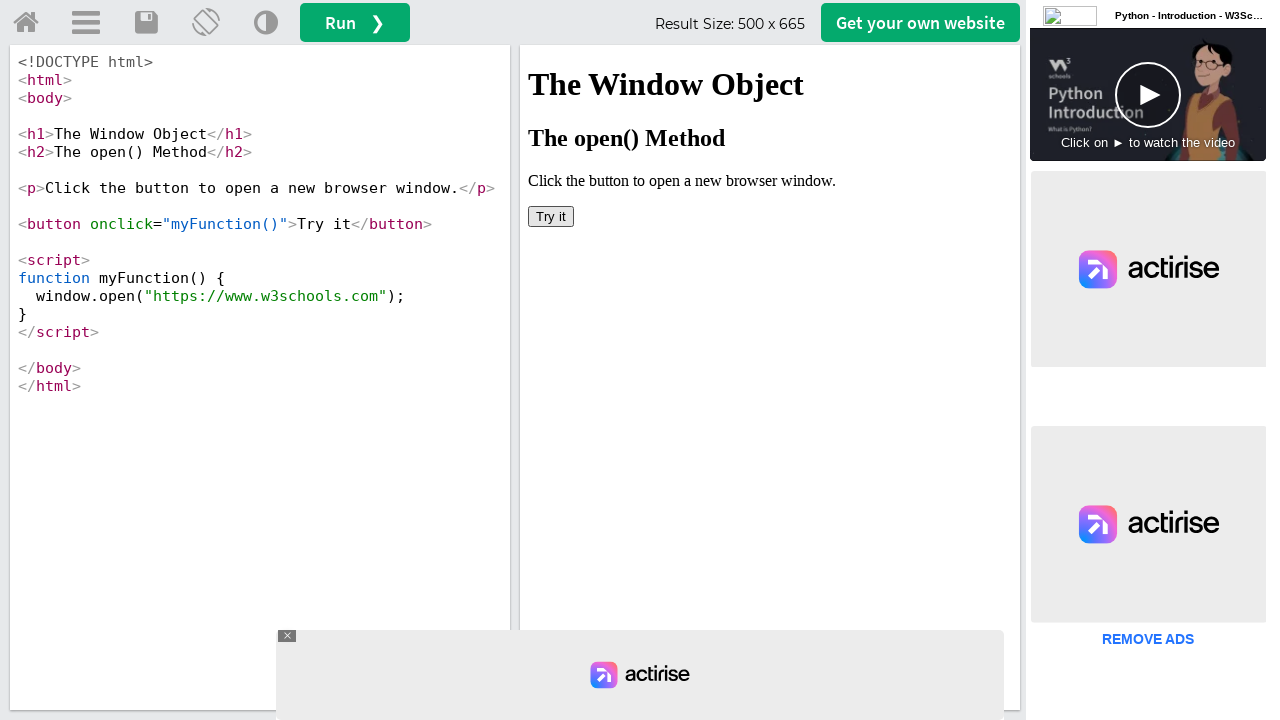

New window finished loading
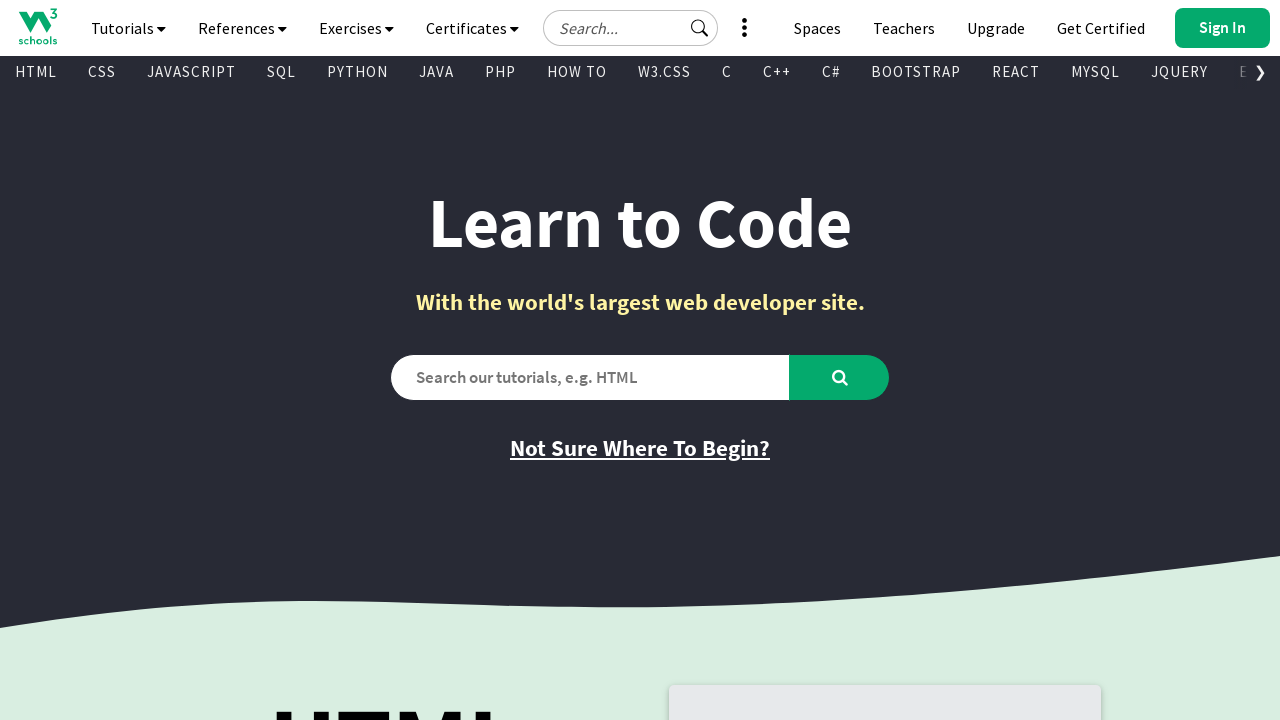

Retrieved URL from new window: https://www.w3schools.com/
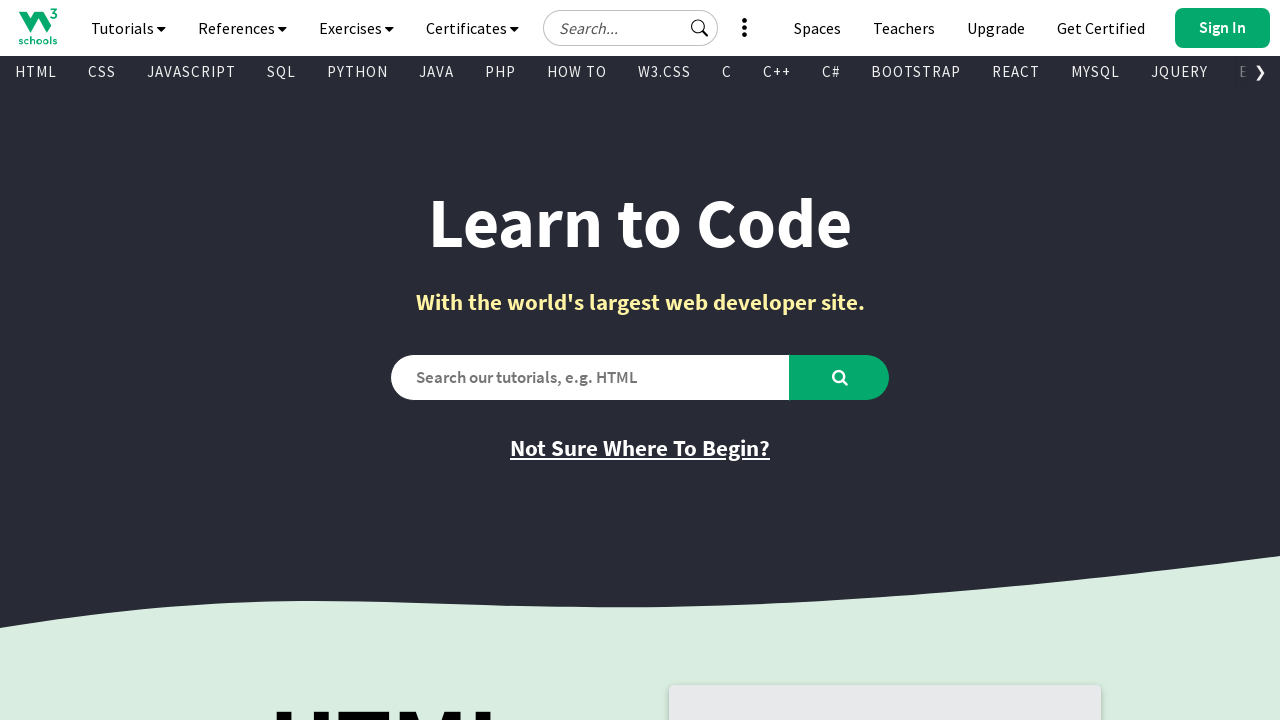

Retrieved title from new window: W3Schools Online Web Tutorials
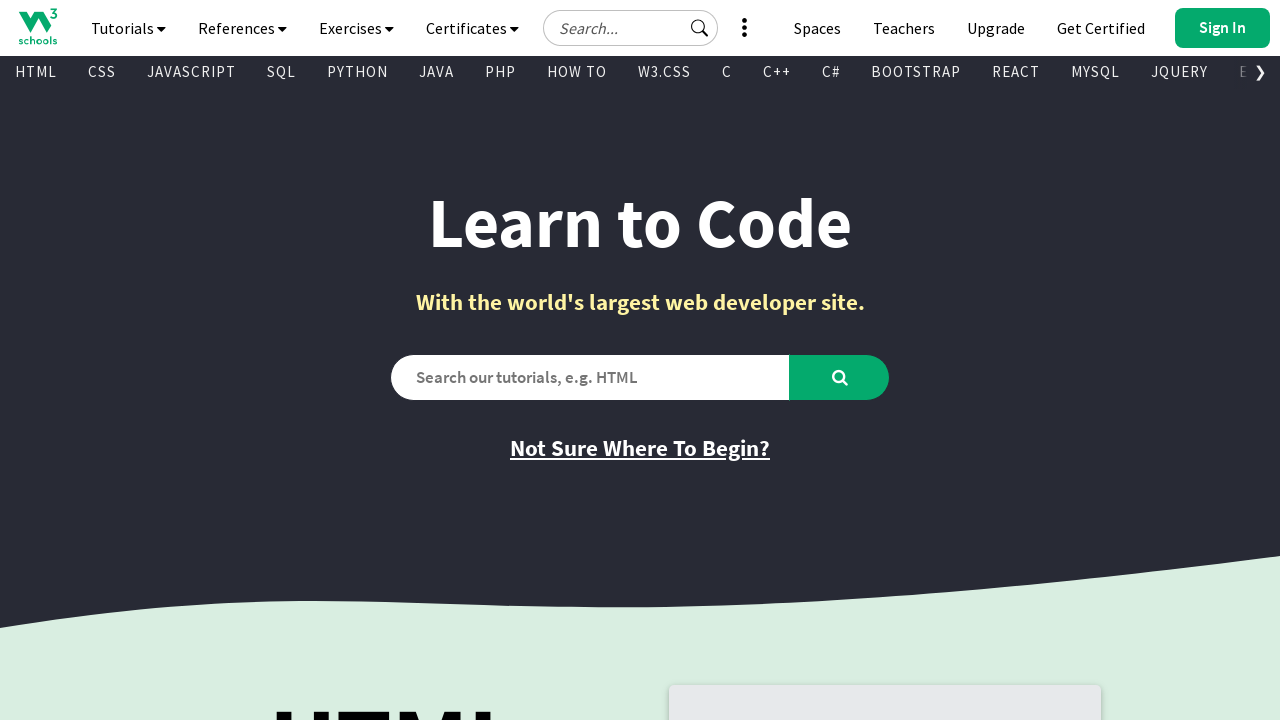

Closed the new window
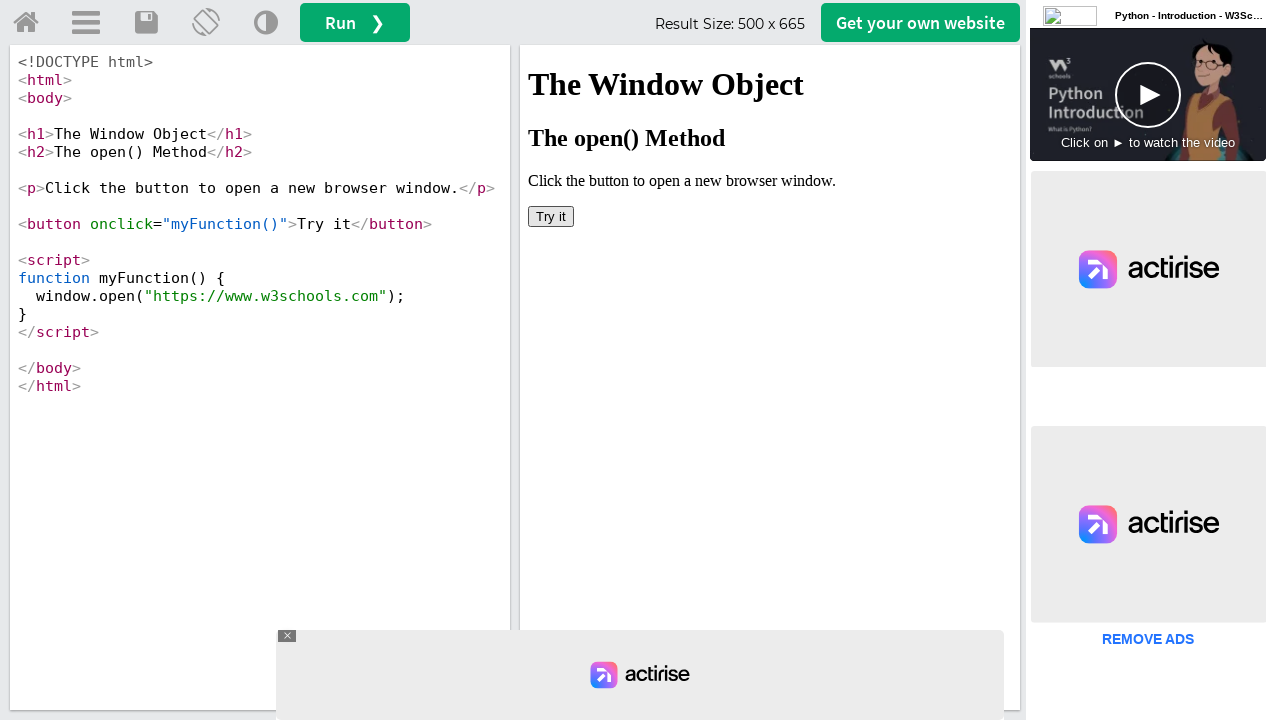

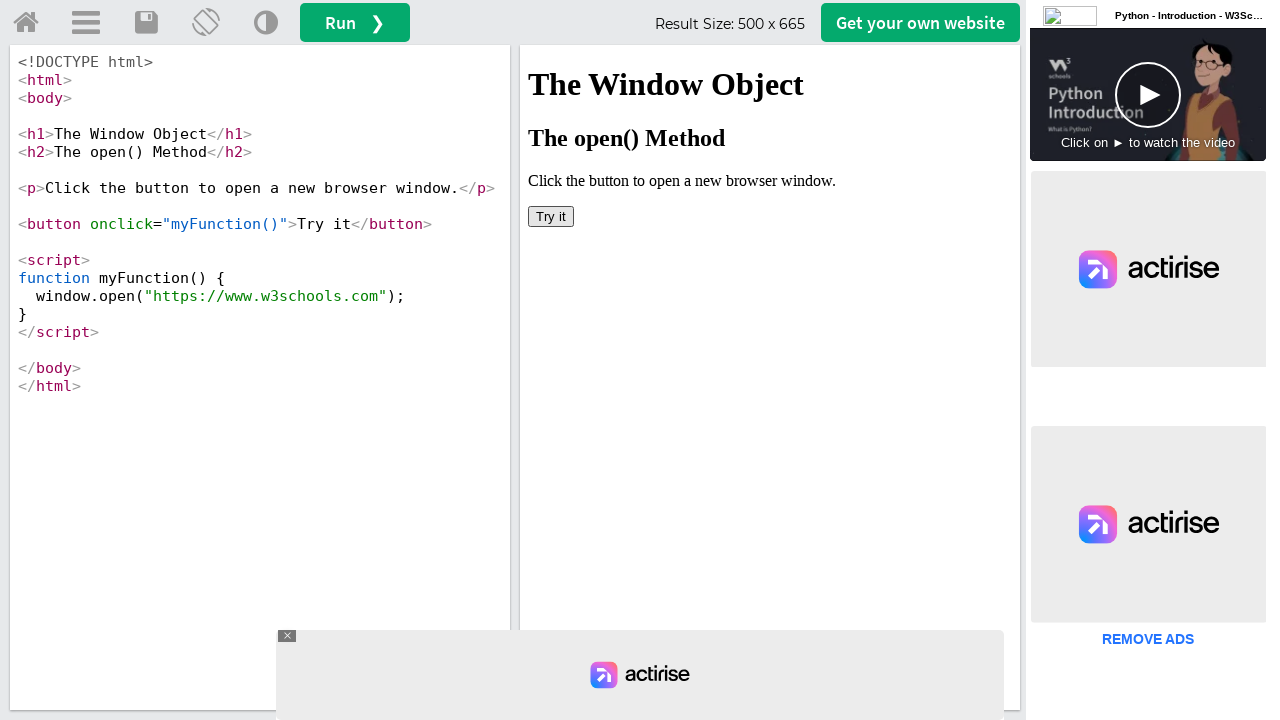